Tests form validation by filling in contact details including name, phone, date of birth, and payment method, then submitting the form

Starting URL: https://practice.expandtesting.com/form-validation

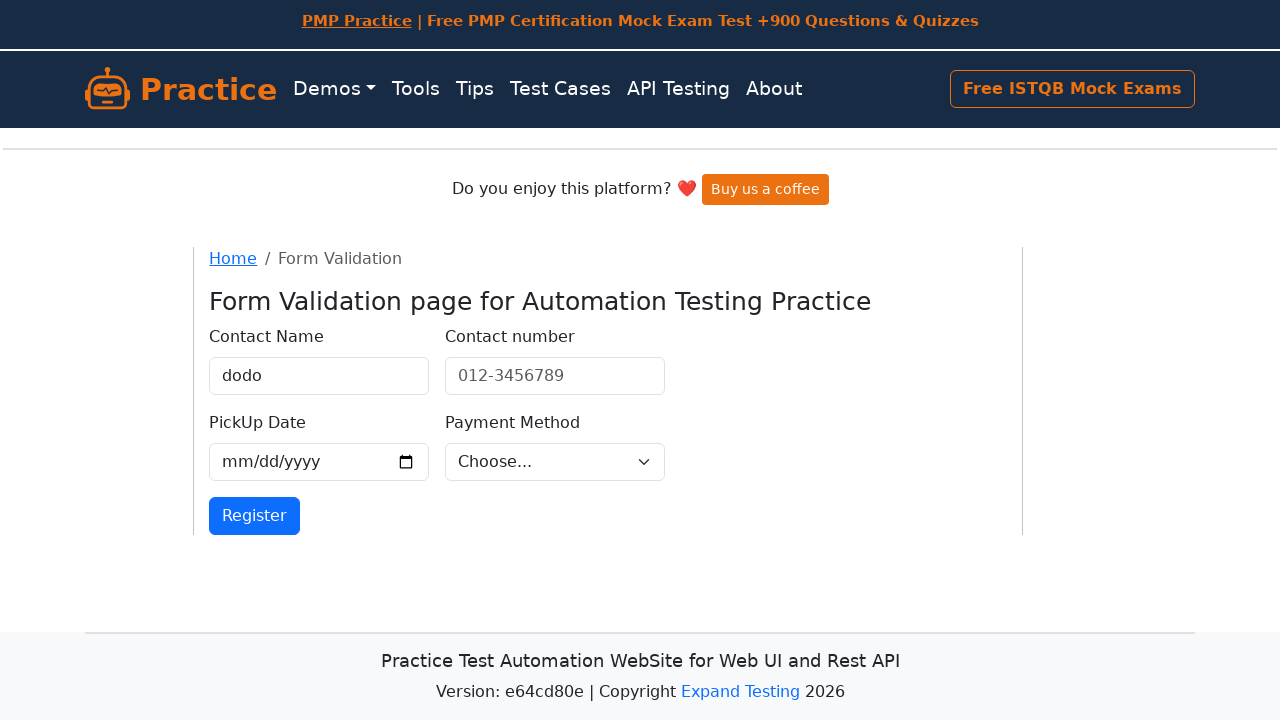

Cleared name field on #validationCustom01
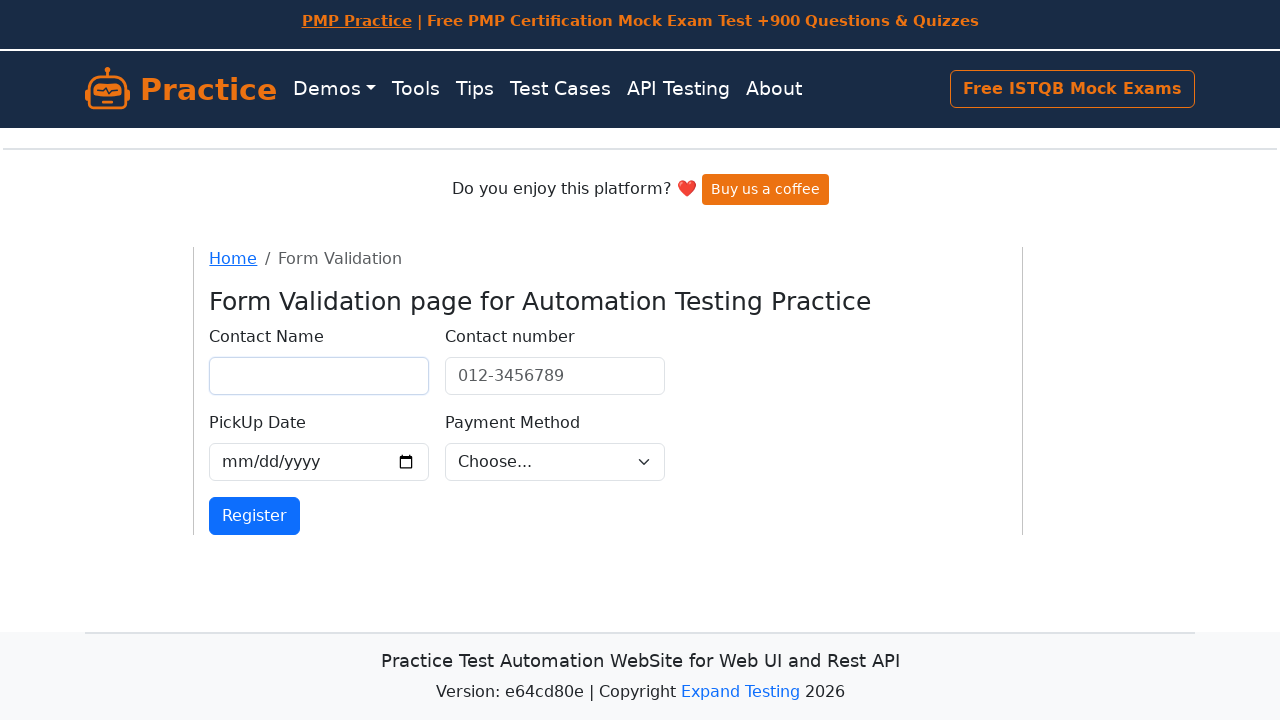

Filled name field with 'Shubham' on #validationCustom01
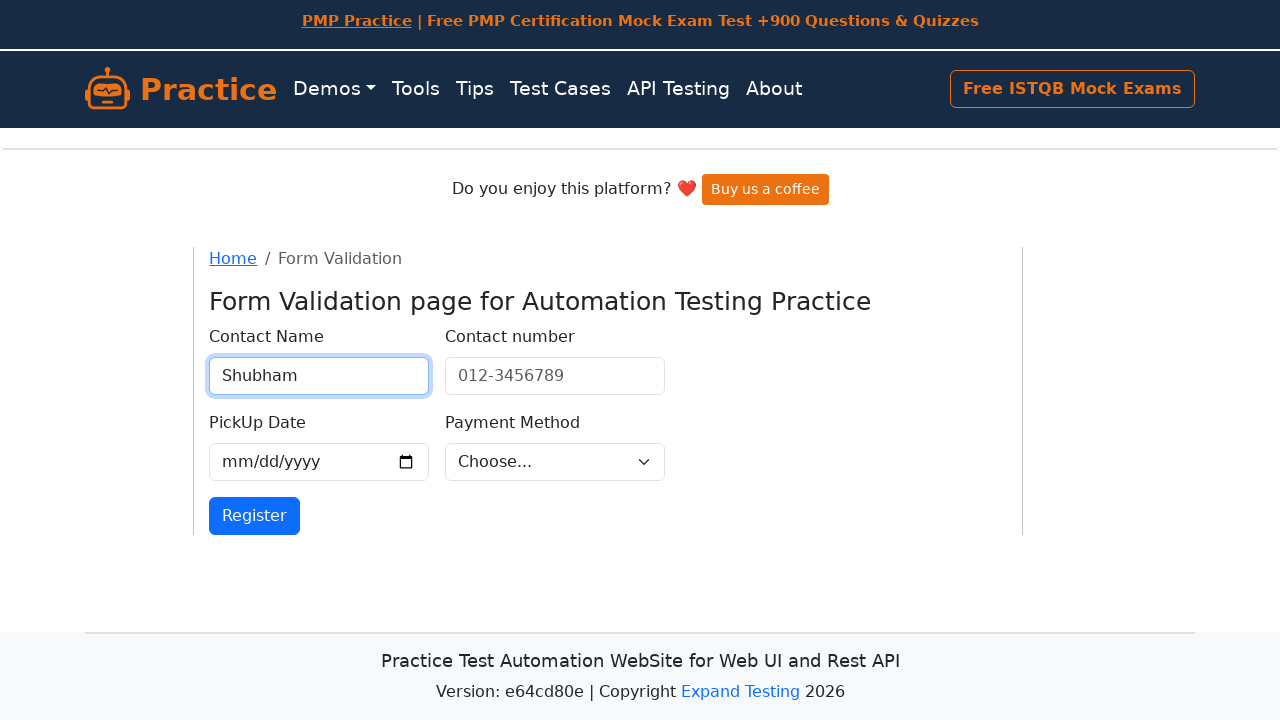

Filled phone number field with '012-3456789' on input[type='tel']
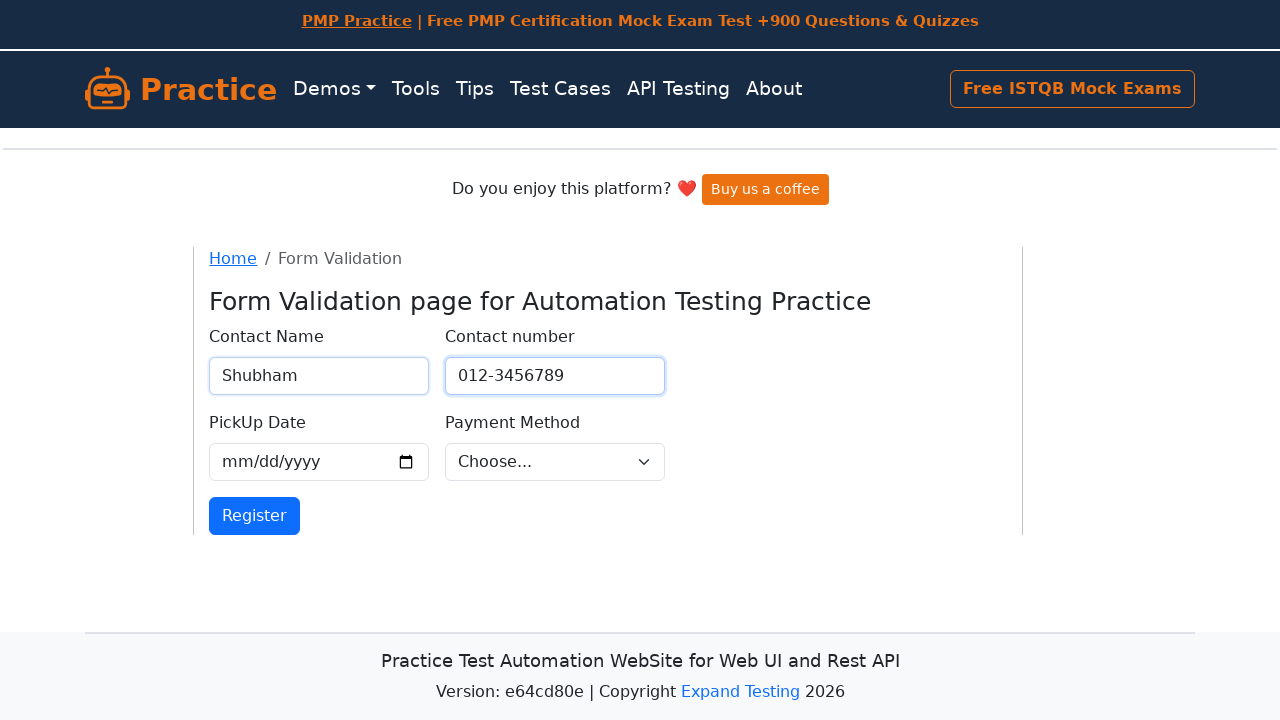

Filled date of birth field with '1999-07-28' on input[type='date']
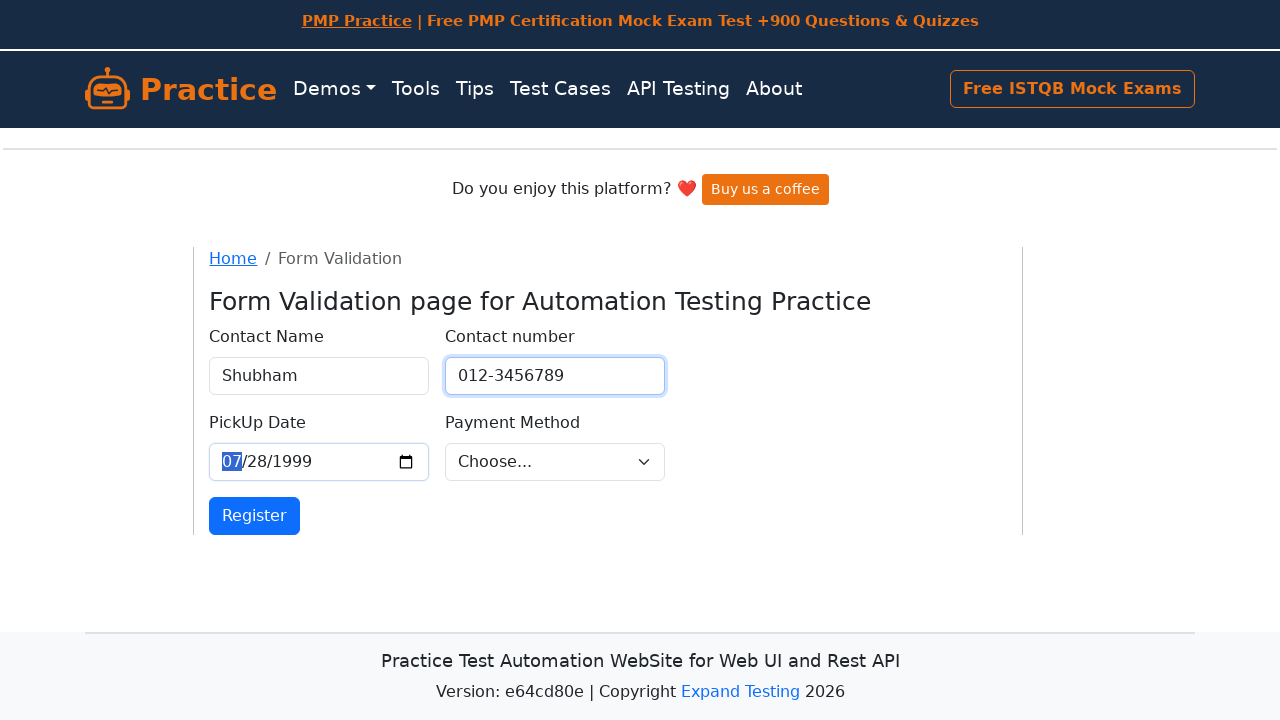

Selected 'card' as payment method from dropdown on #validationCustom04
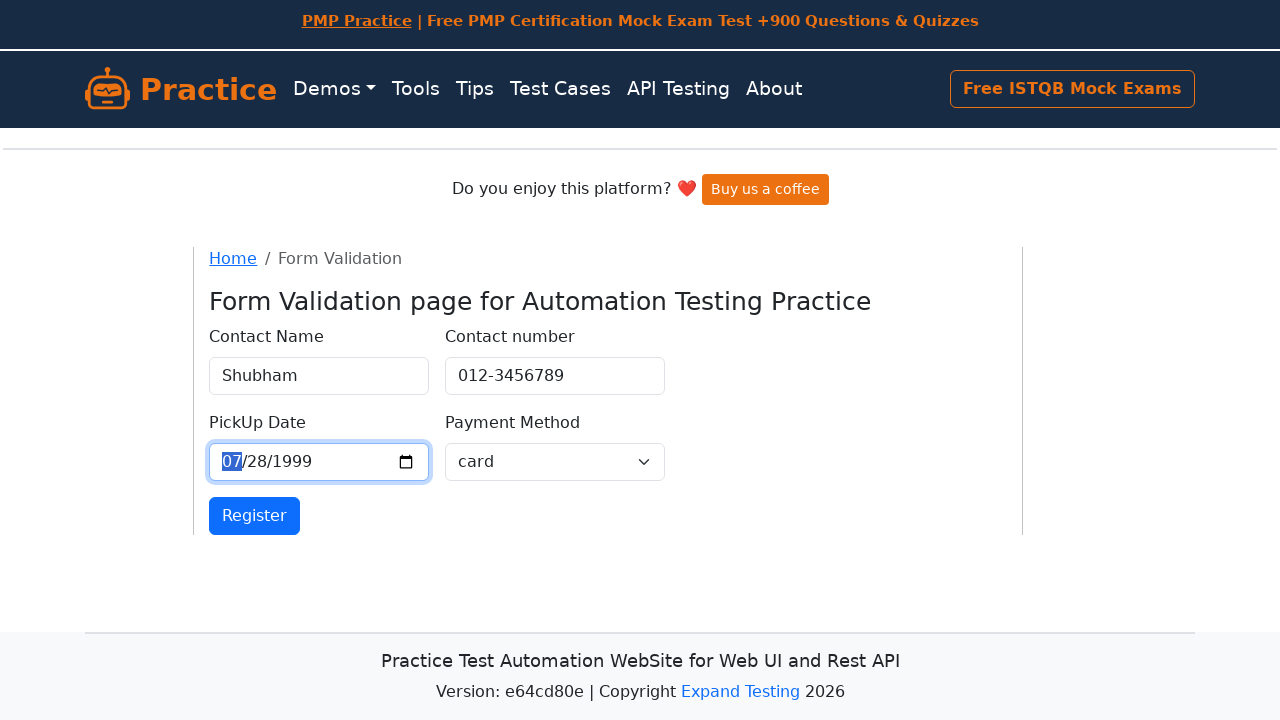

Clicked submit button to submit form at (255, 516) on button[type='submit']
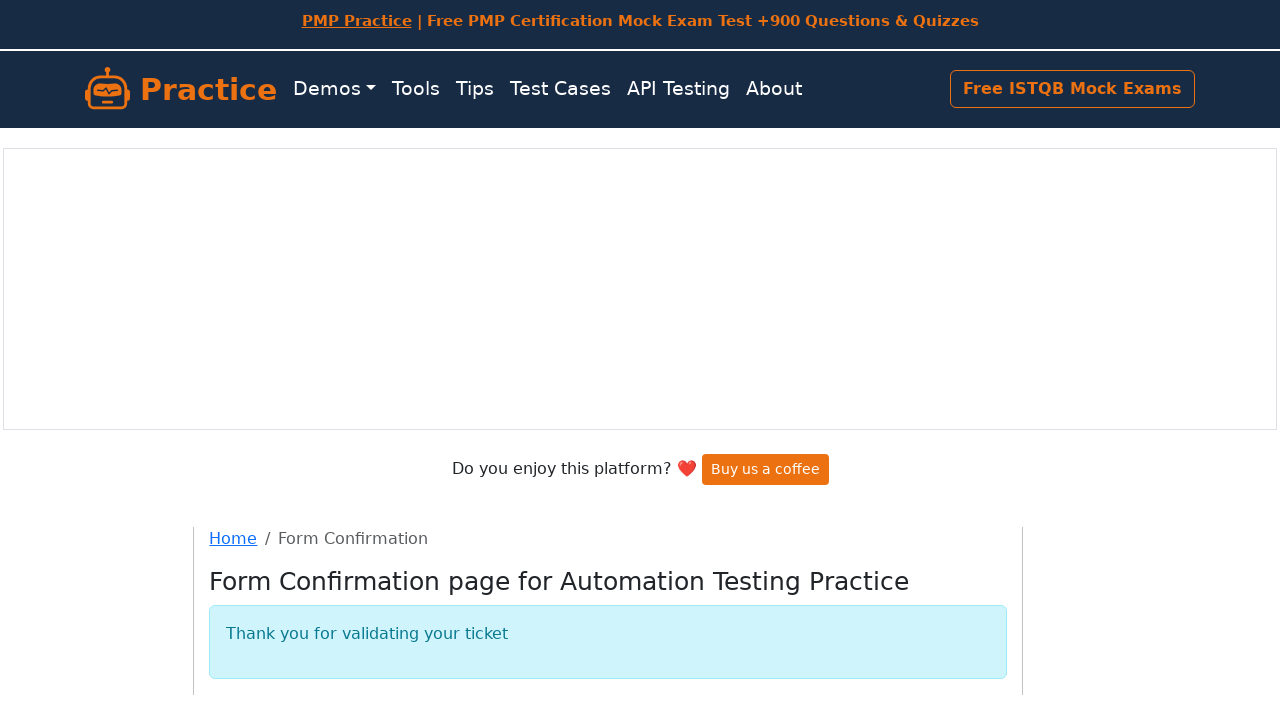

Alert message appeared indicating successful form submission
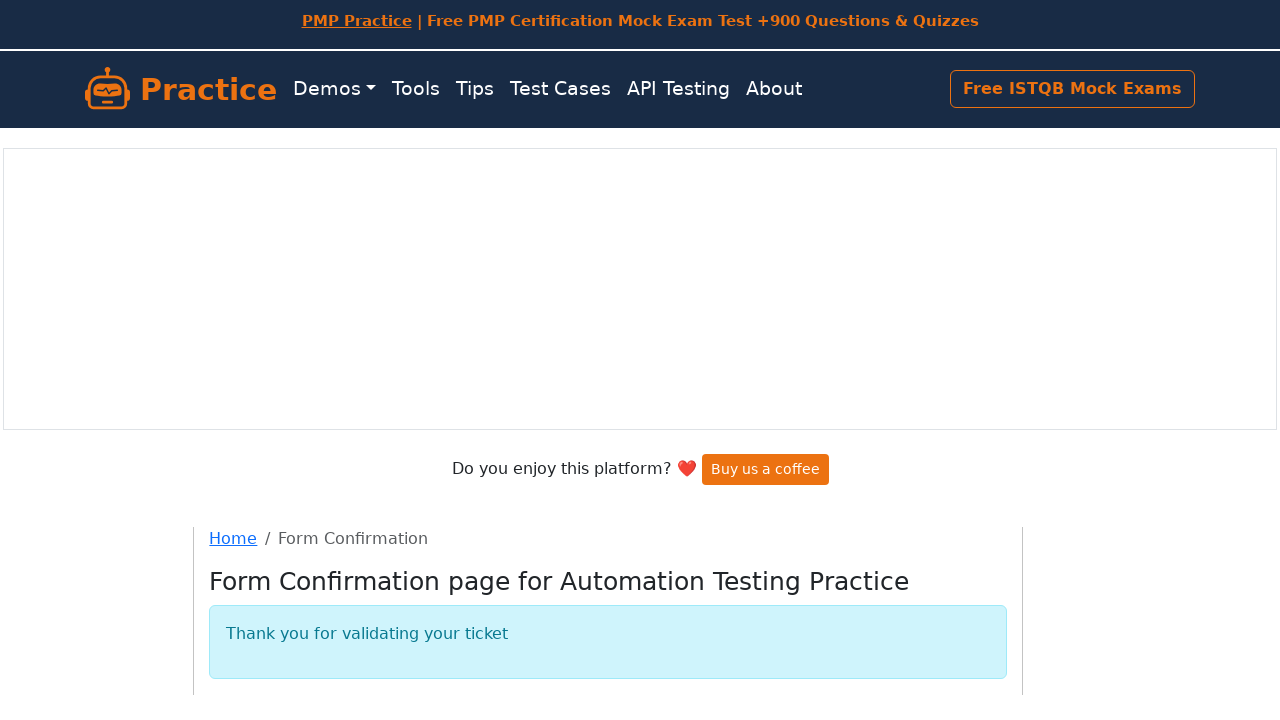

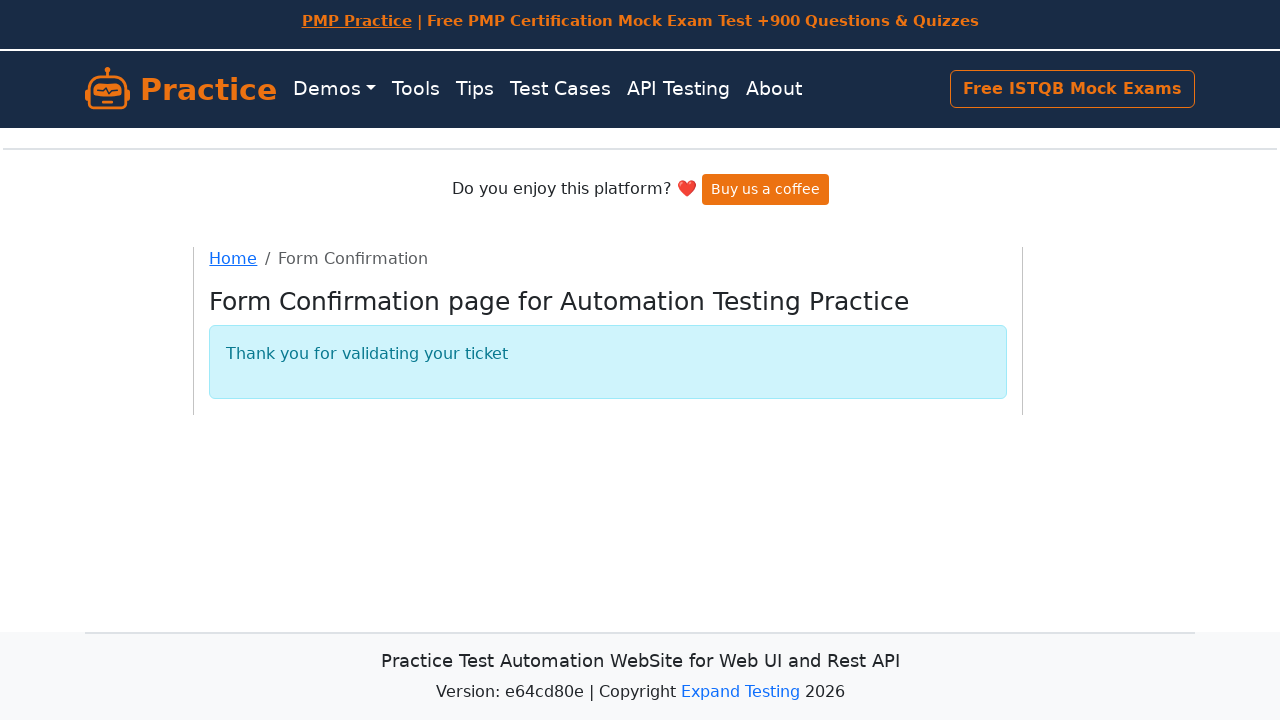